Tests right-click context menu functionality on a demo page

Starting URL: https://swisnl.github.io/jQuery-contextMenu/demo.html

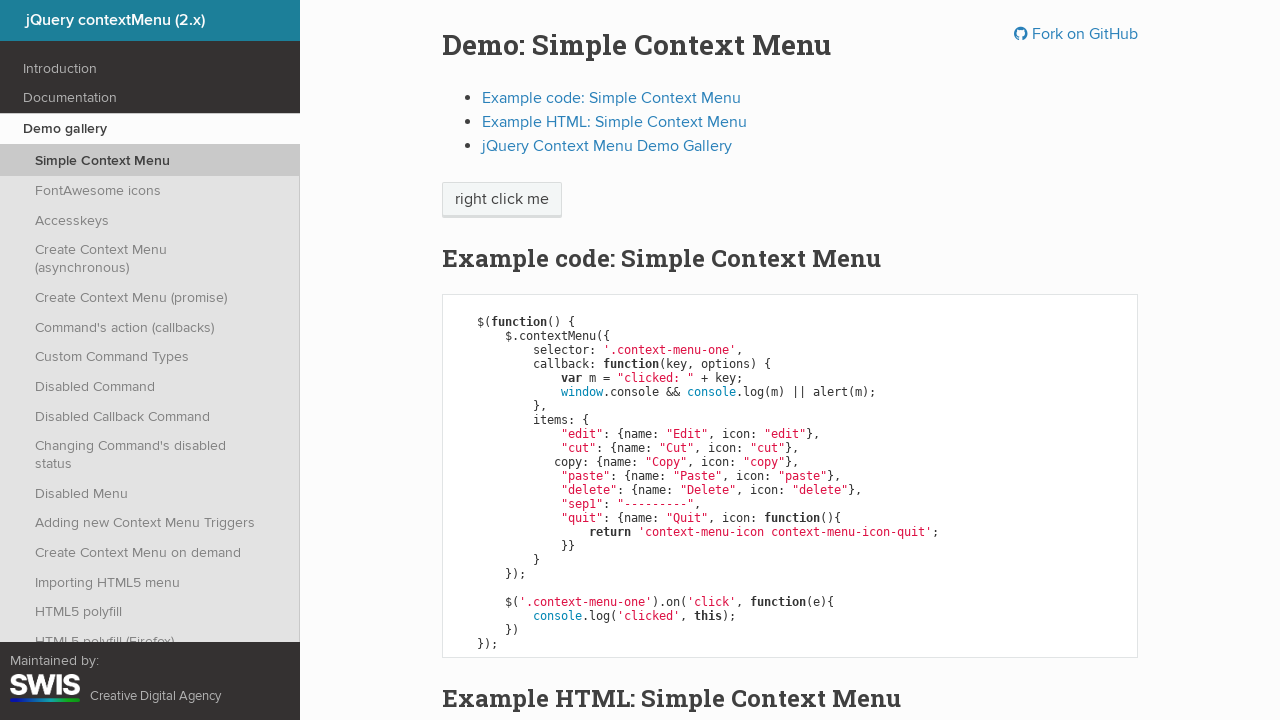

Located context menu trigger element with class 'context-menu-one btn btn-neutral'
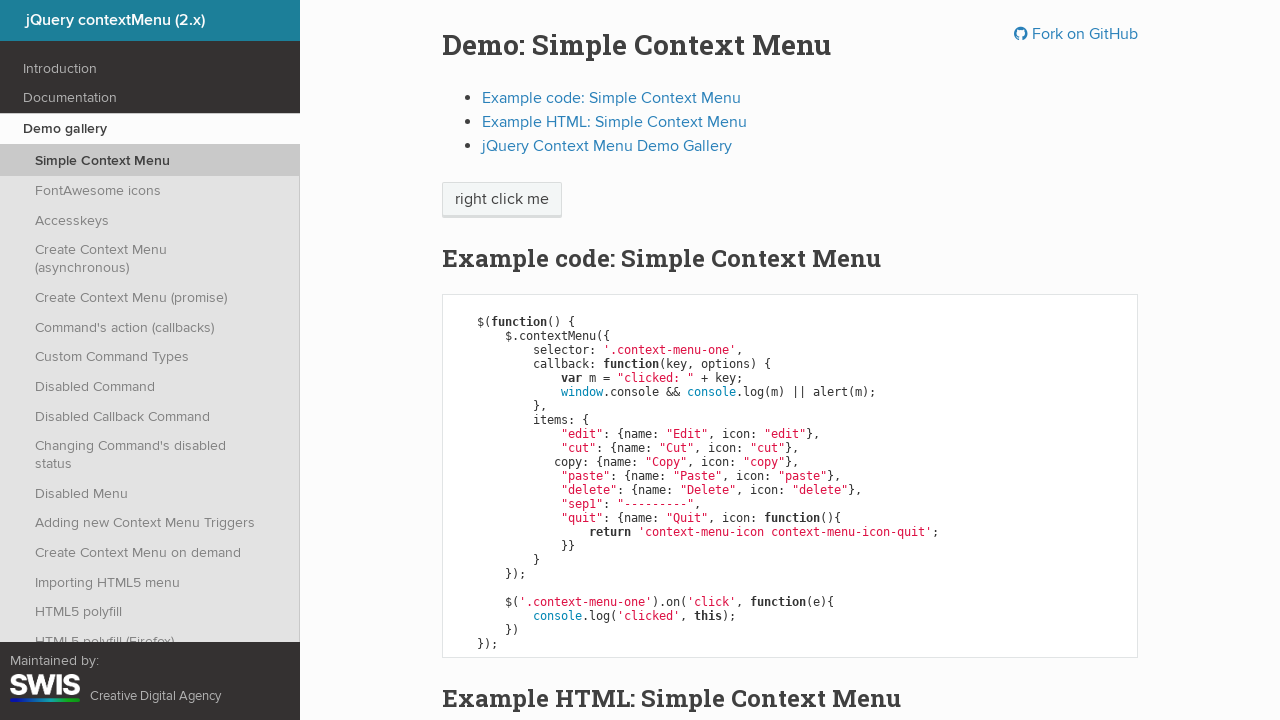

Right-clicked on context menu trigger element to open context menu at (502, 200) on xpath=//span[@class='context-menu-one btn btn-neutral']
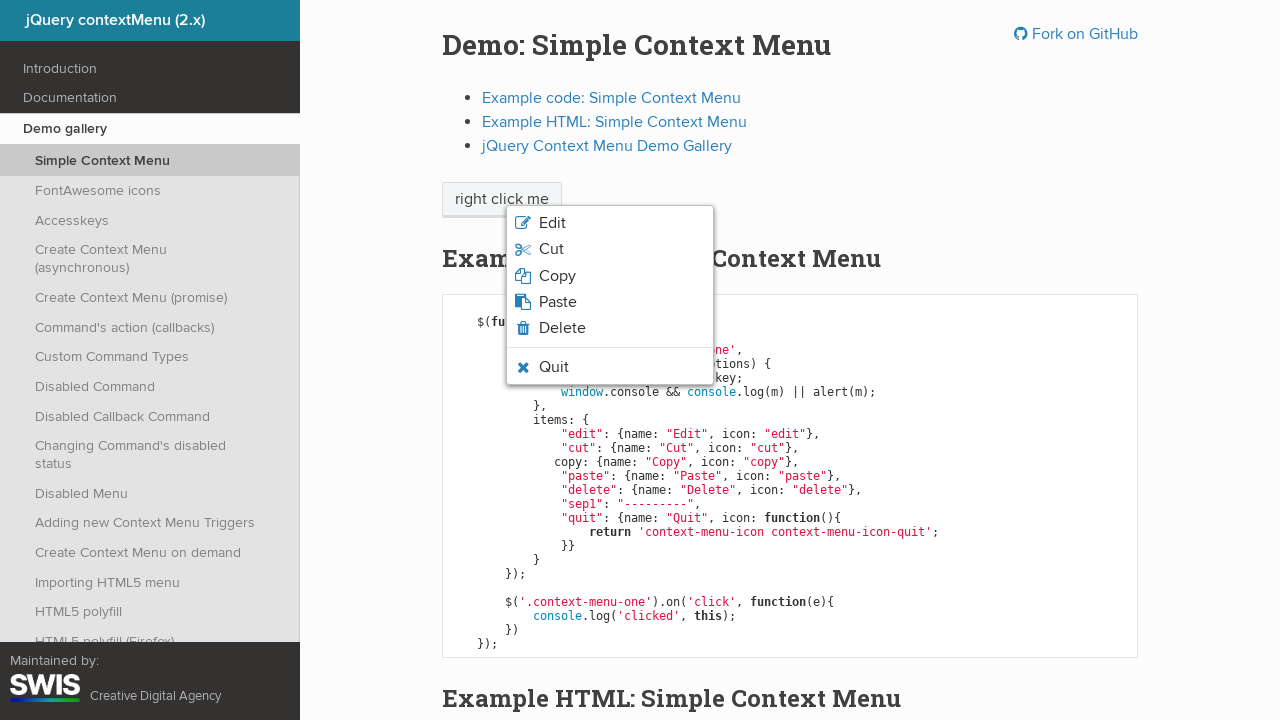

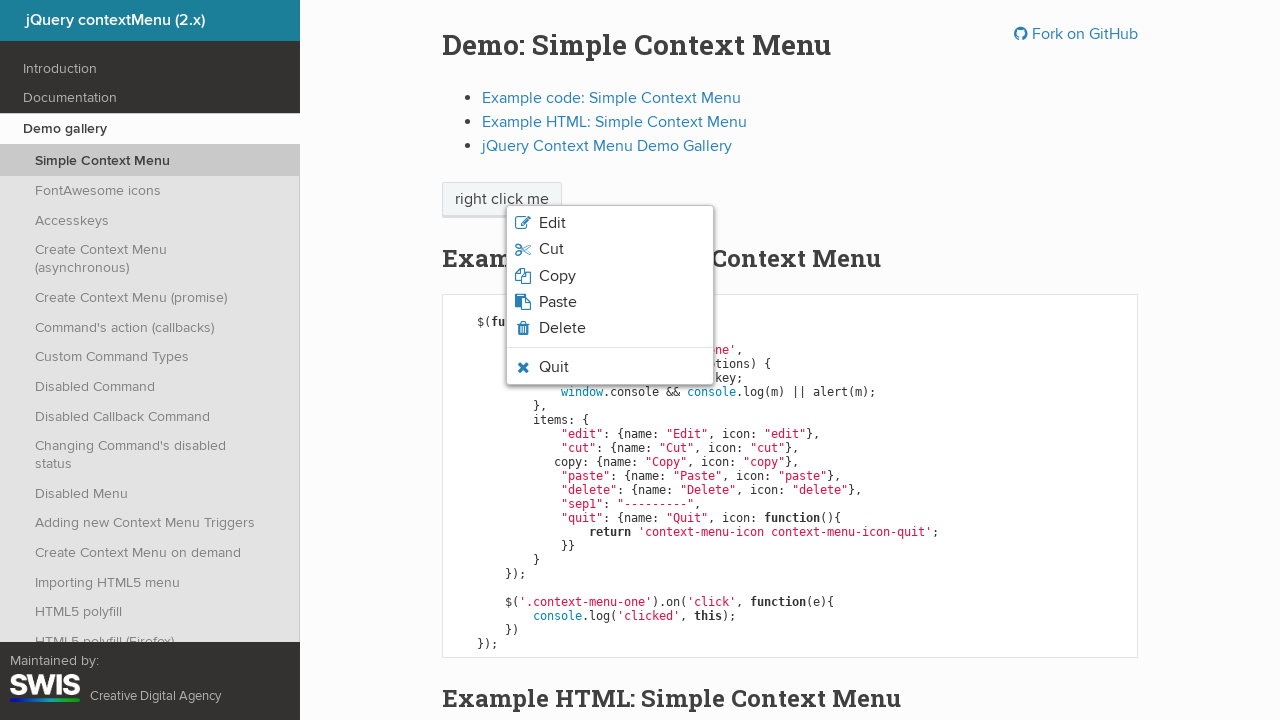